Tests JavaScript alert handling by clicking a button that triggers an alert and accepting it

Starting URL: http://antoniotrindade.com.br/treinoautomacao/elementsweb.html

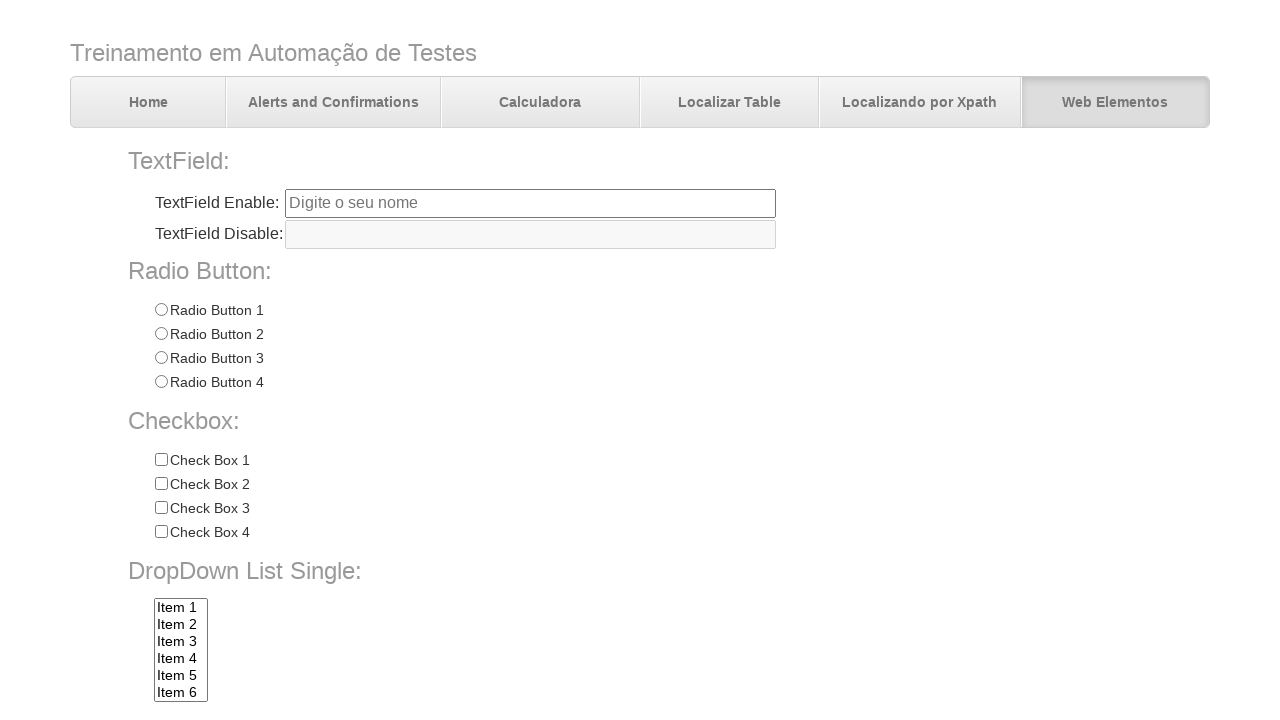

Set up dialog handler to accept alerts
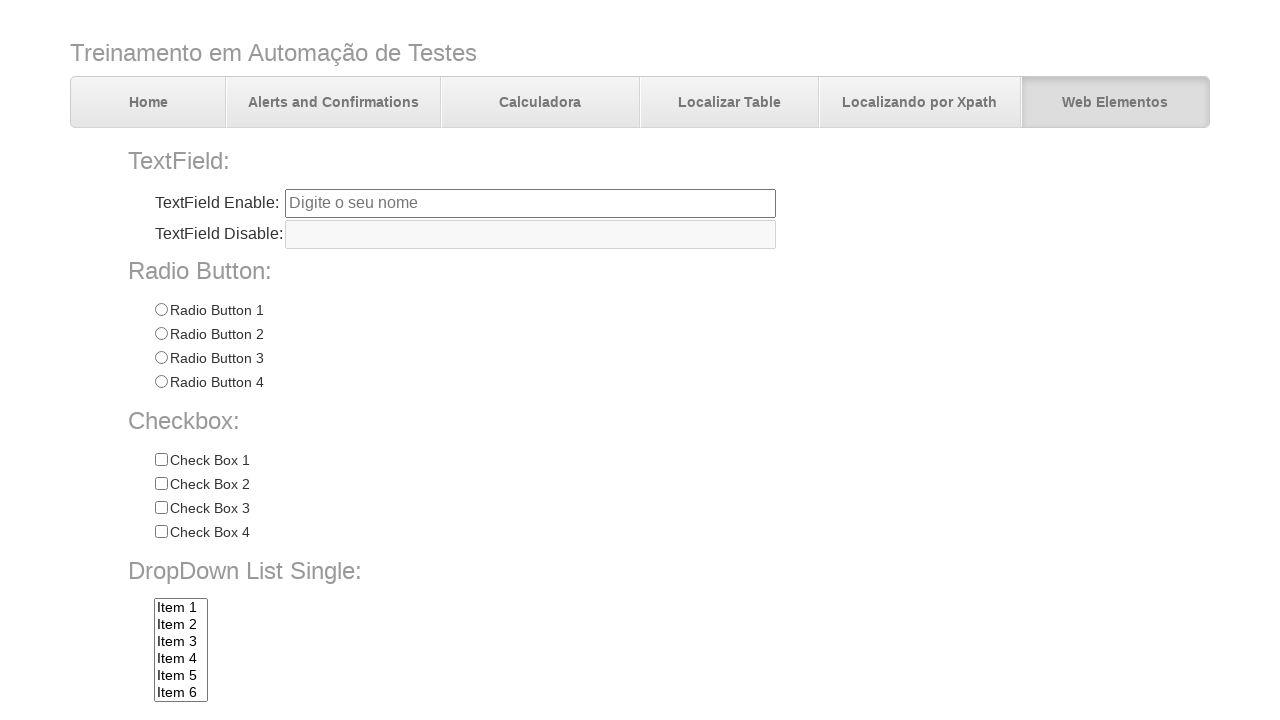

Clicked alert button to trigger JavaScript alert at (366, 644) on input[name='alertbtn']
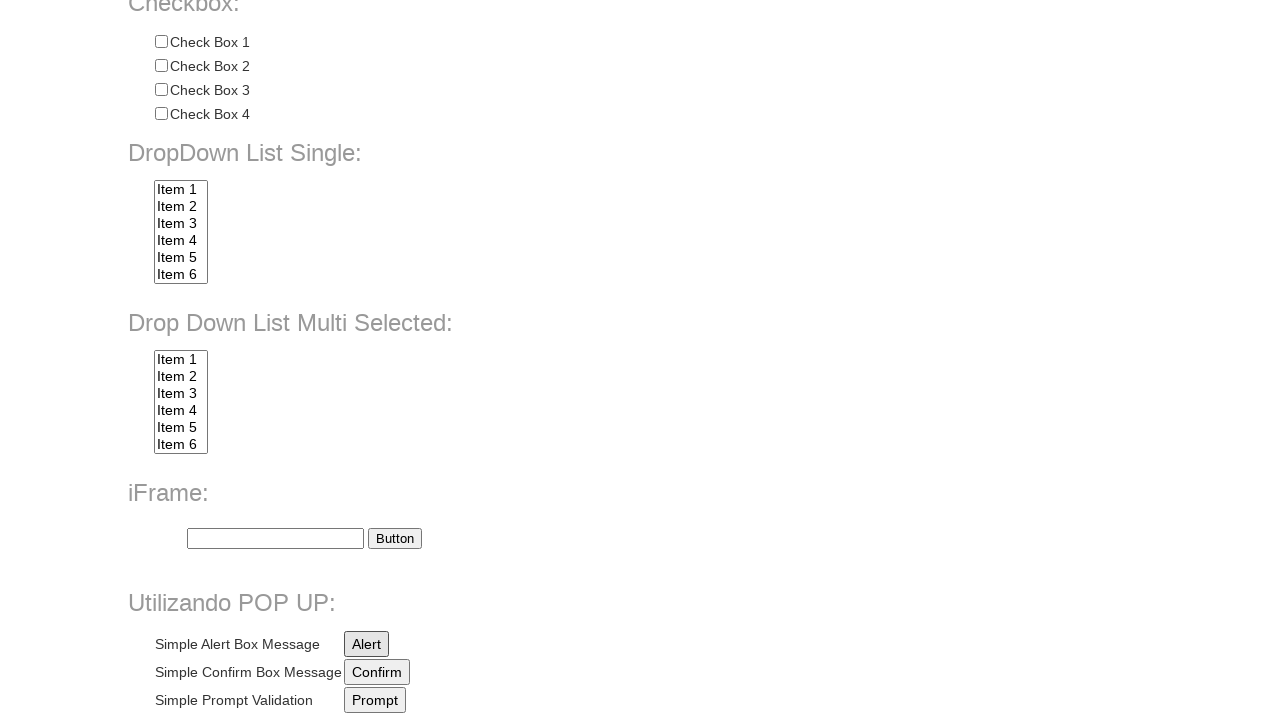

Waited for alert dialog to be processed
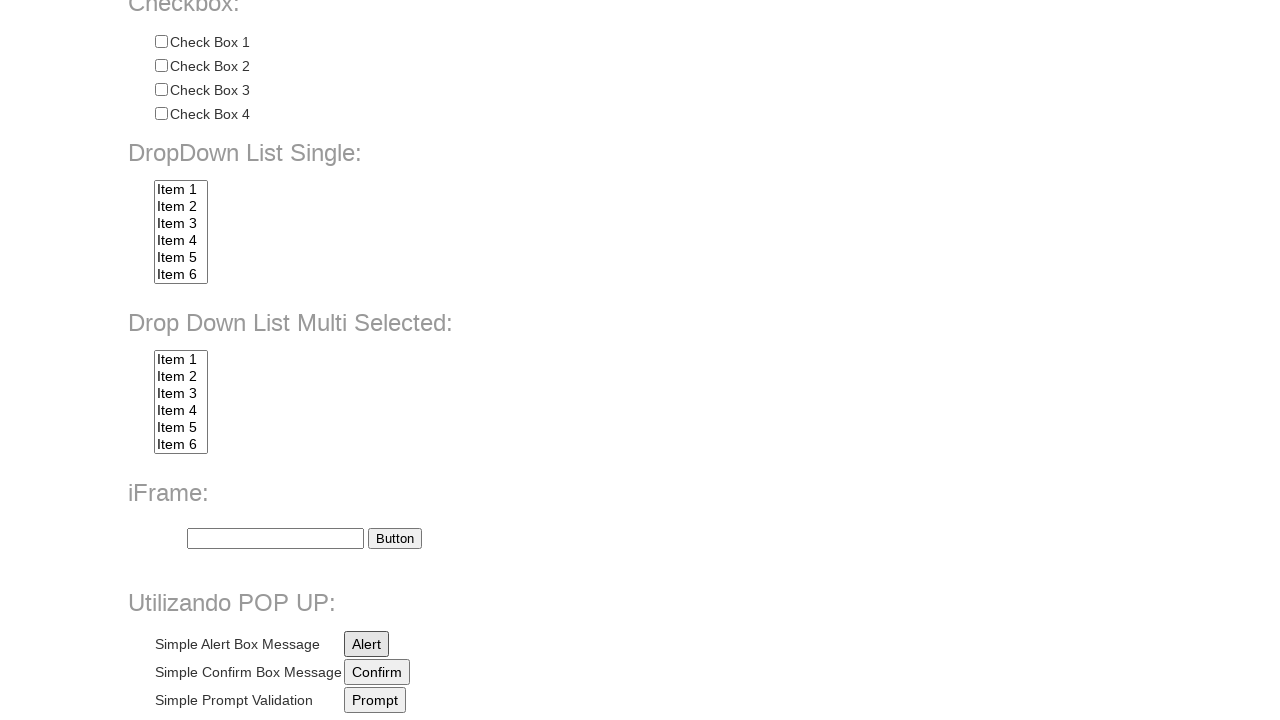

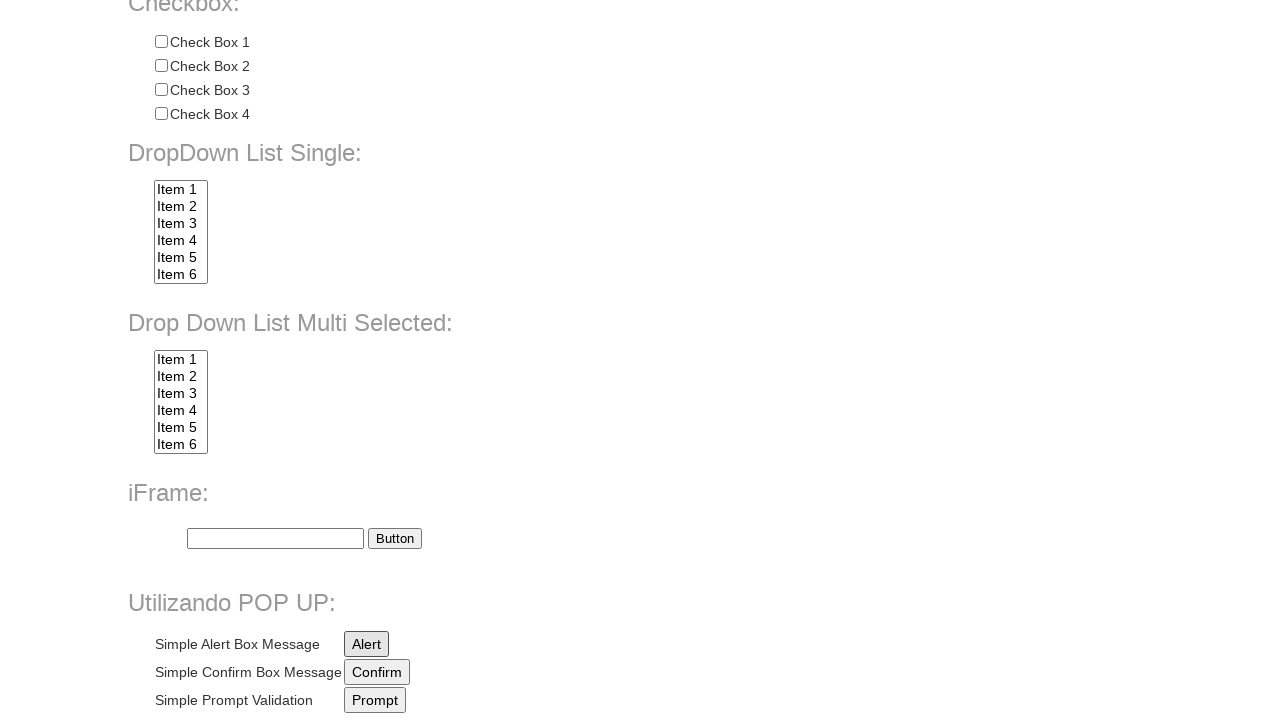